Tests file upload functionality by selecting a file, clicking the upload button, and verifying the success message and uploaded filename are displayed.

Starting URL: http://the-internet.herokuapp.com/upload

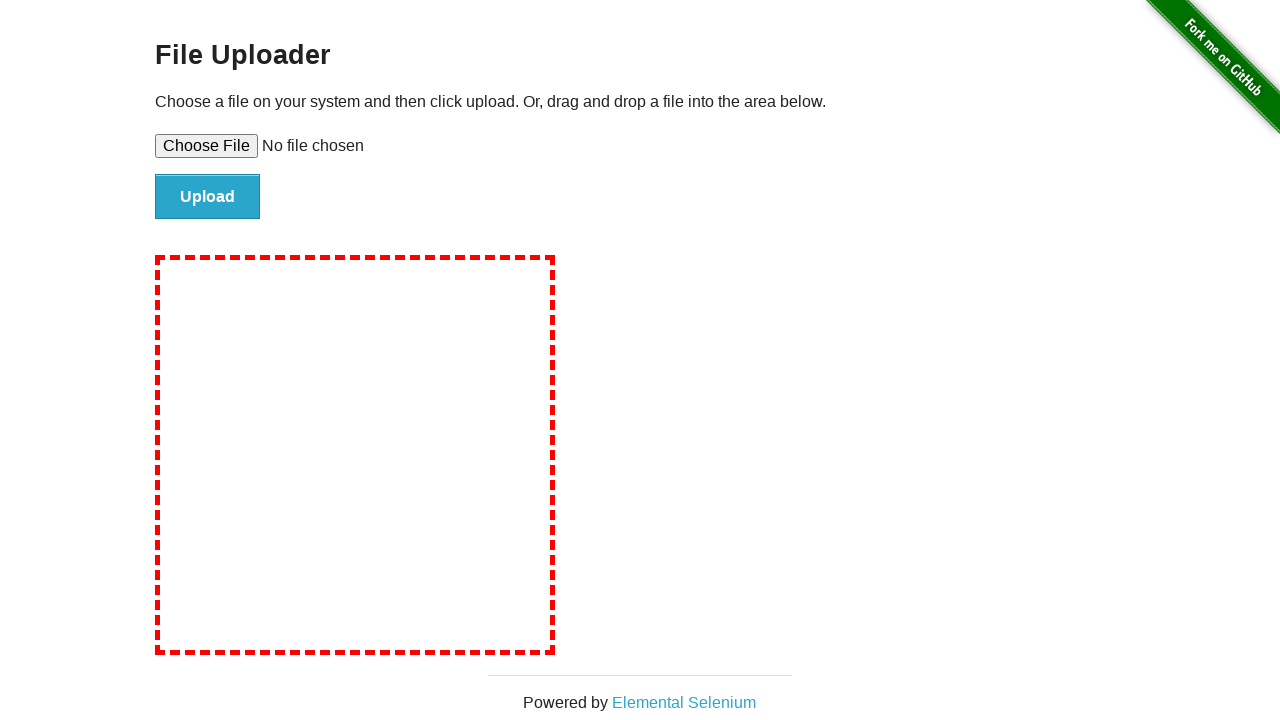

Created temporary test file for upload
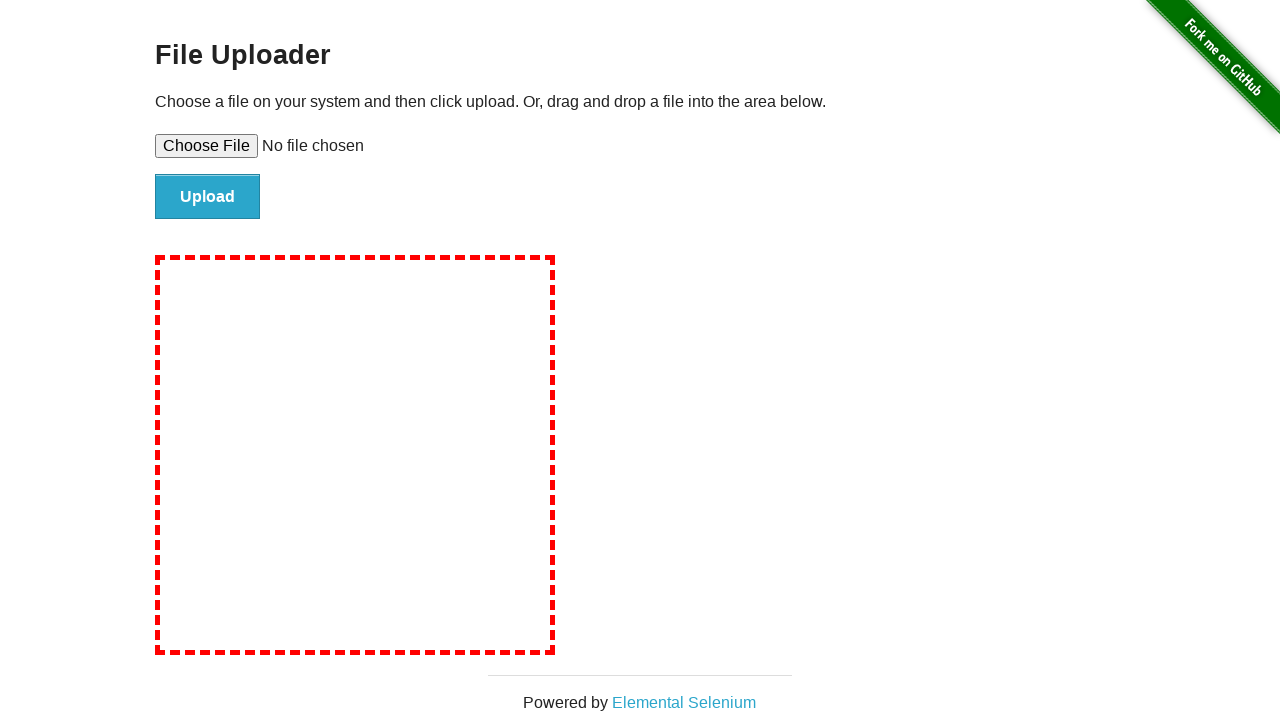

Selected file for upload via file input element
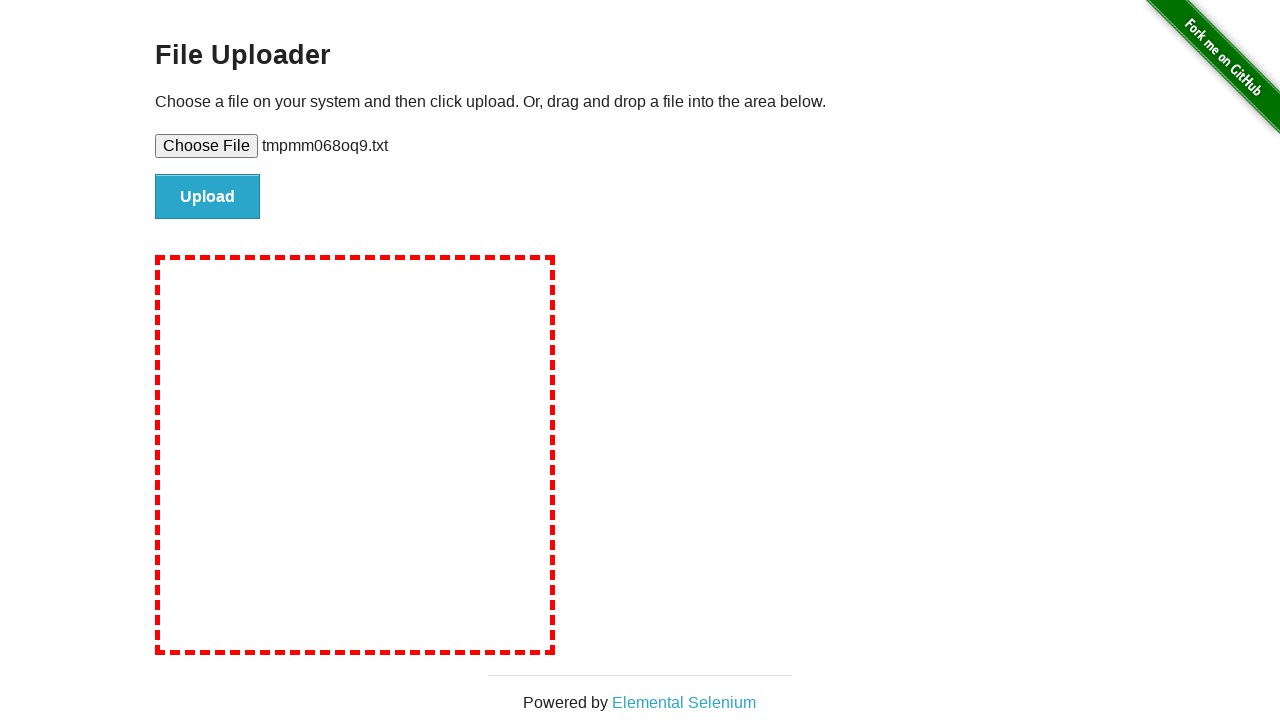

Clicked the upload button at (208, 197) on #file-submit
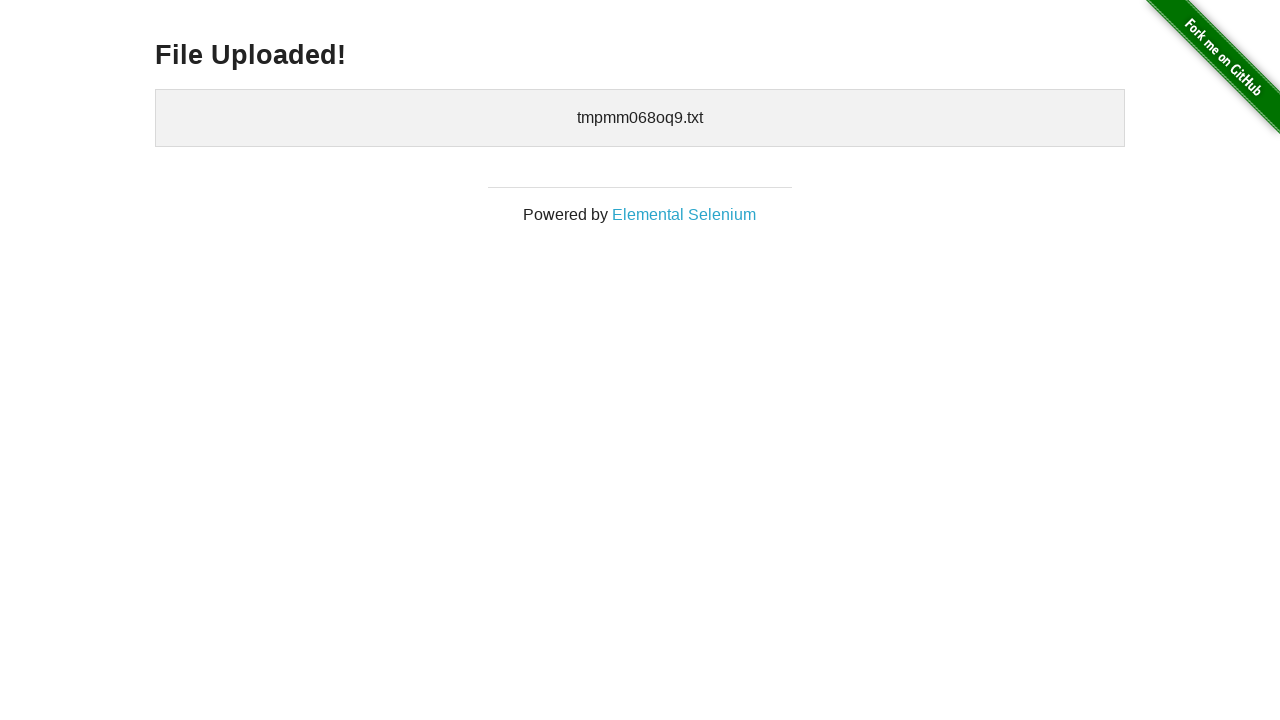

File upload success message appeared
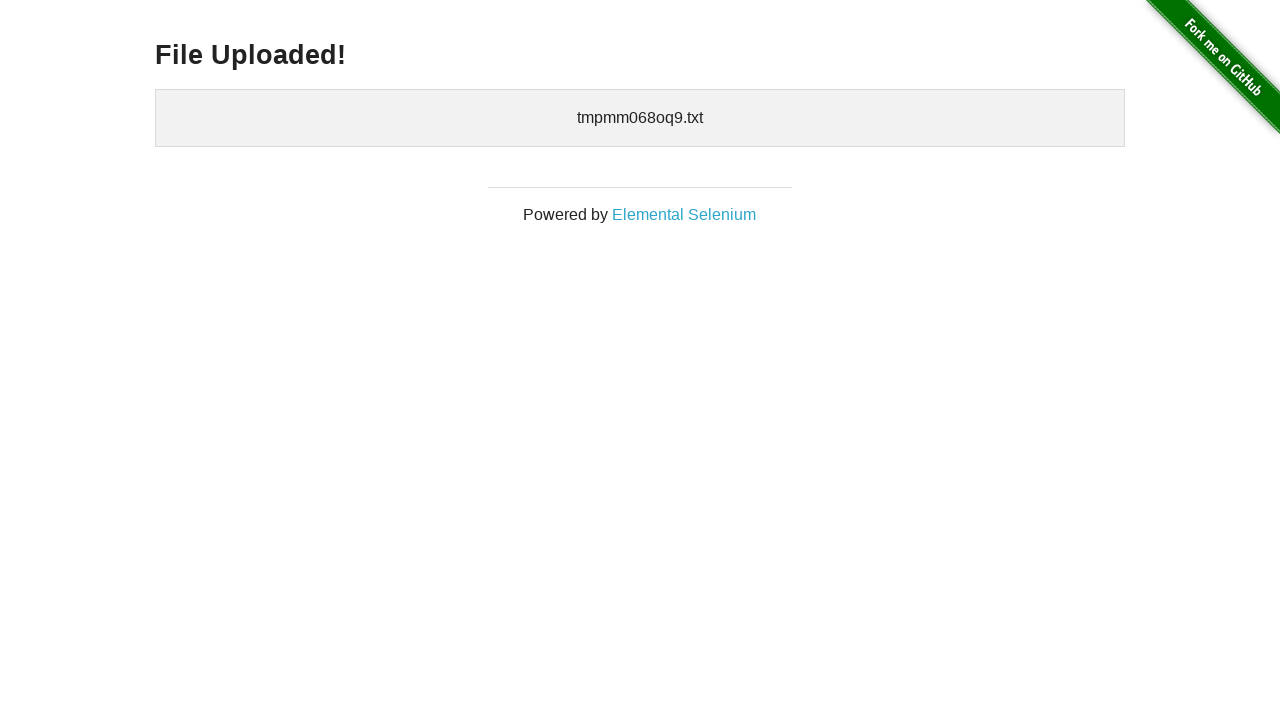

Uploaded filename element became visible
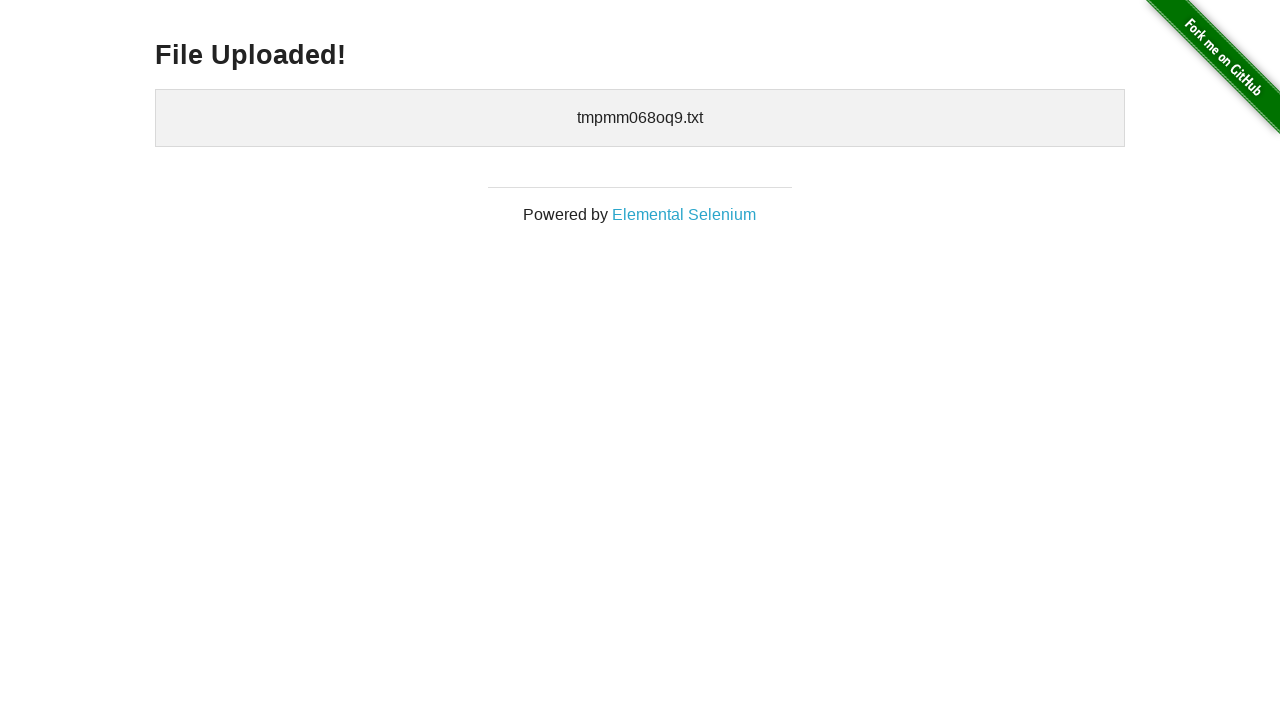

Verified uploaded filename matches expected filename
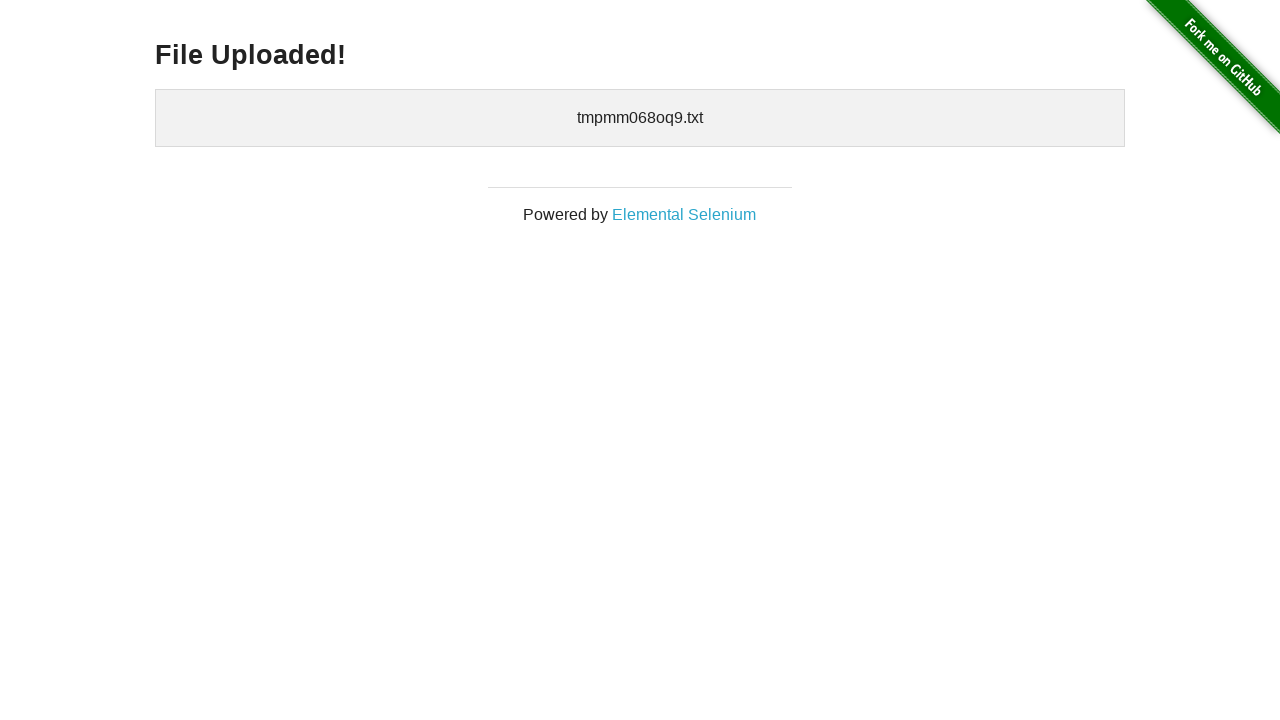

Cleaned up temporary test file
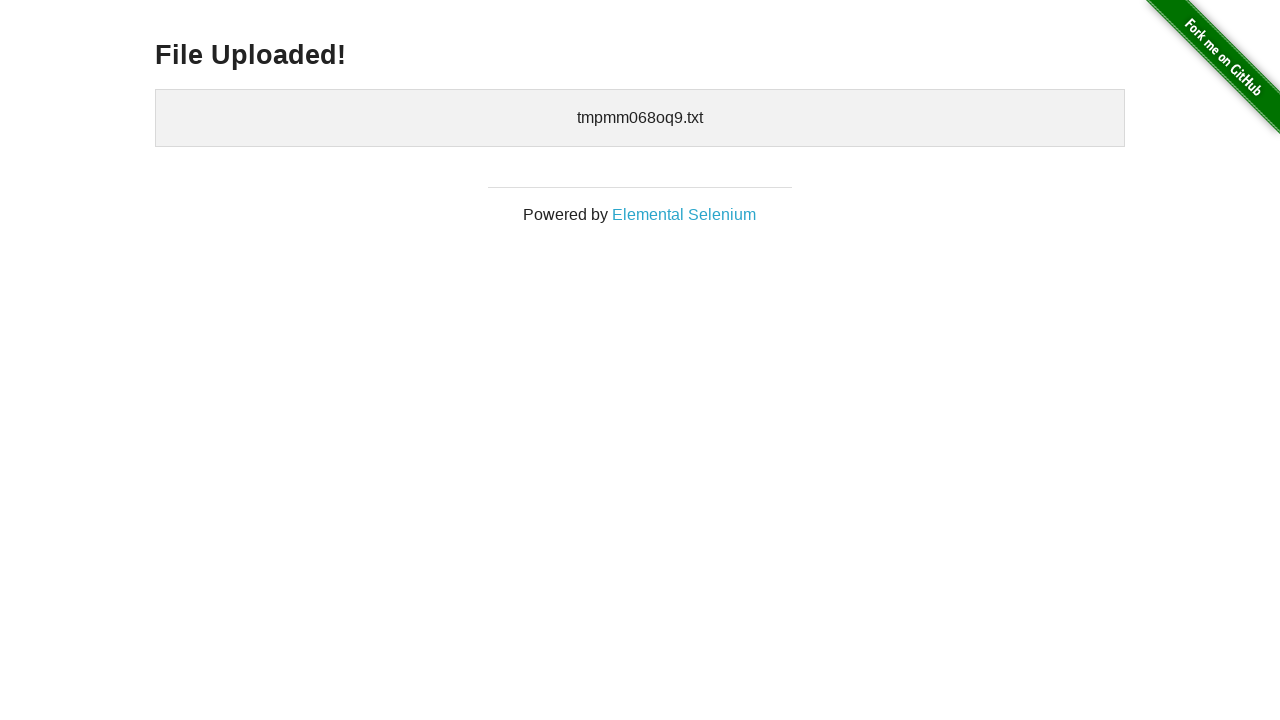

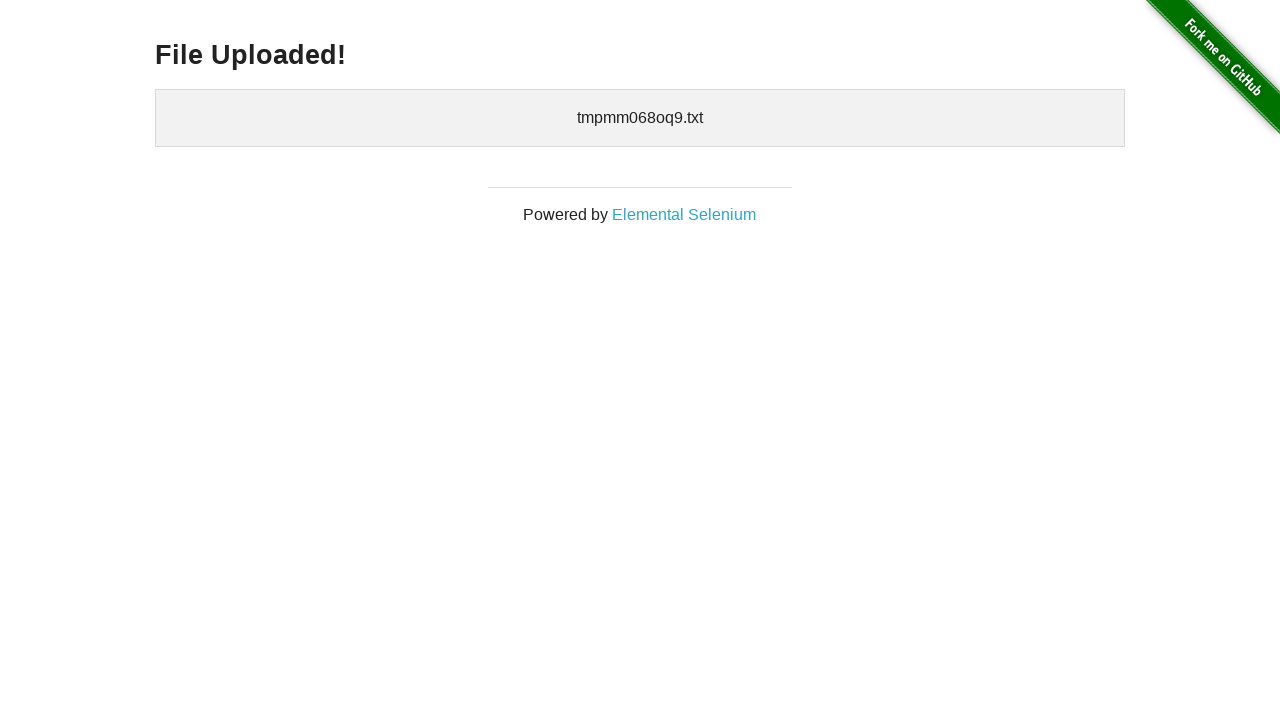